Tests form interactions on an automation practice page by clicking a radio button and selecting a country from an autocomplete dropdown using keyboard navigation

Starting URL: https://www.rahulshettyacademy.com/AutomationPractice/

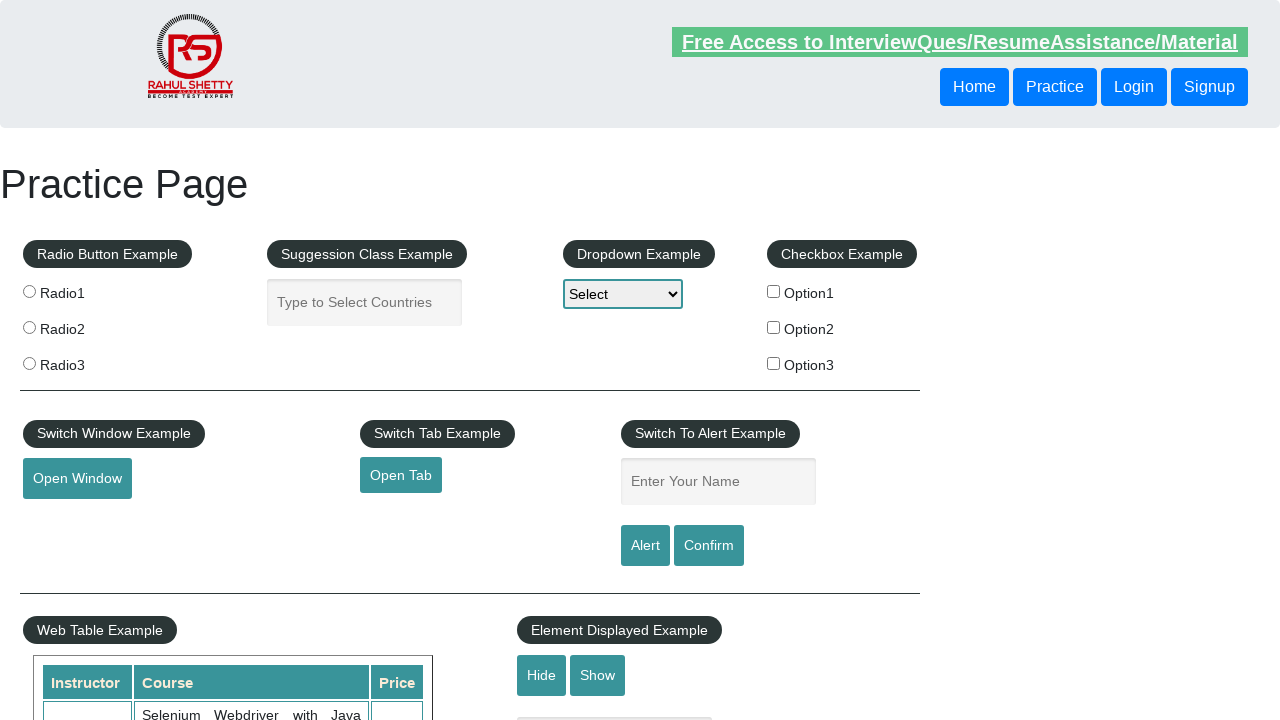

Clicked the second radio button (radio2) at (29, 327) on input[value='radio2']
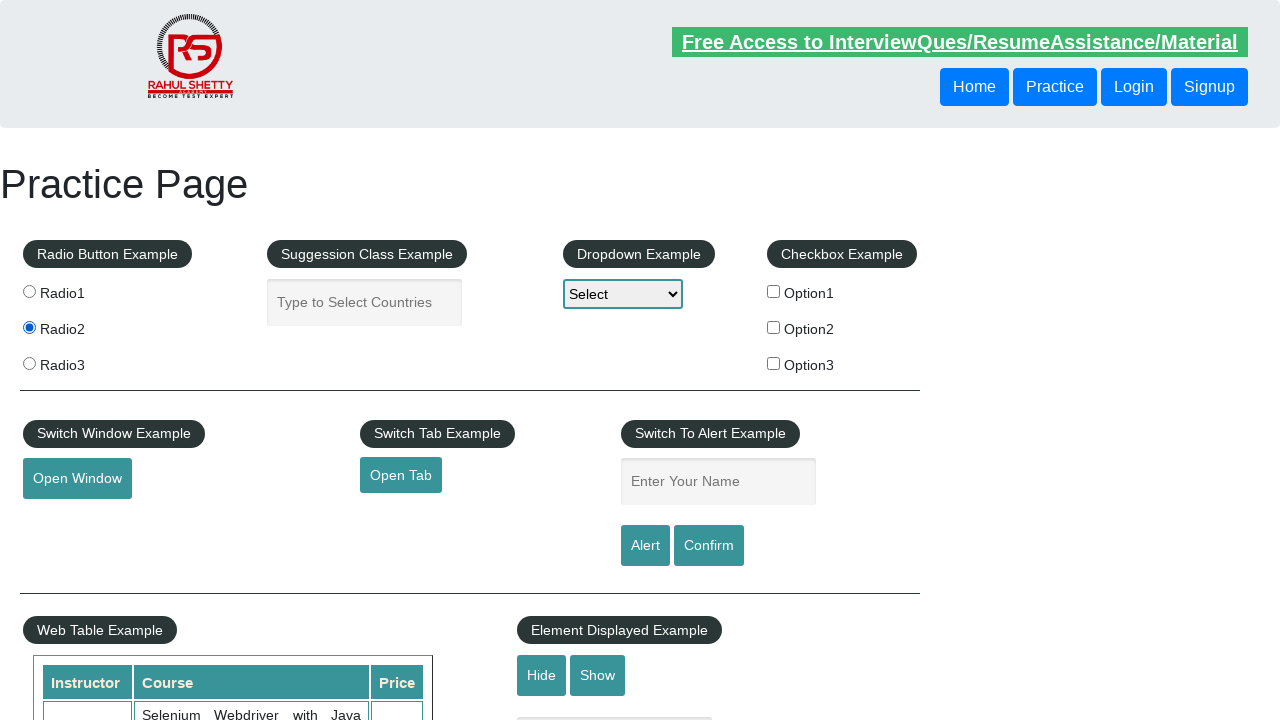

Retrieved radio button label text: '
                     Radio2
                '
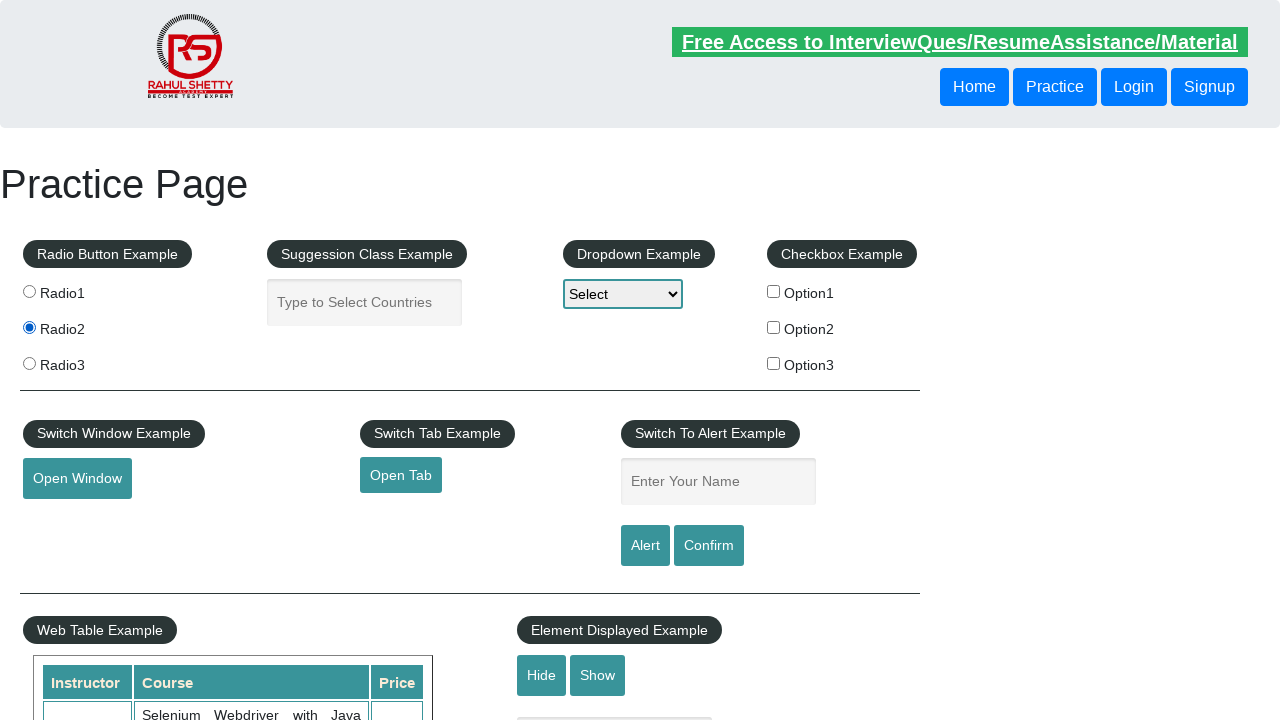

Filled autocomplete field with 'ind' on #autocomplete
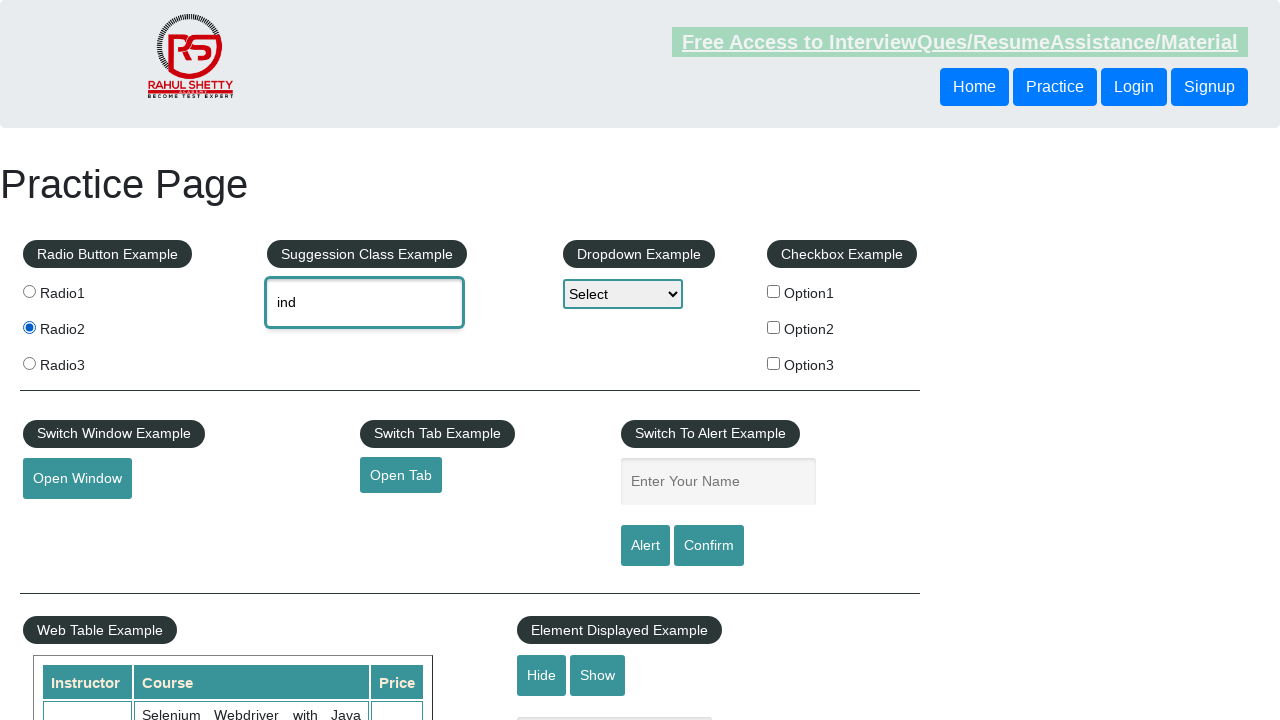

Waited 500ms for autocomplete suggestions to populate
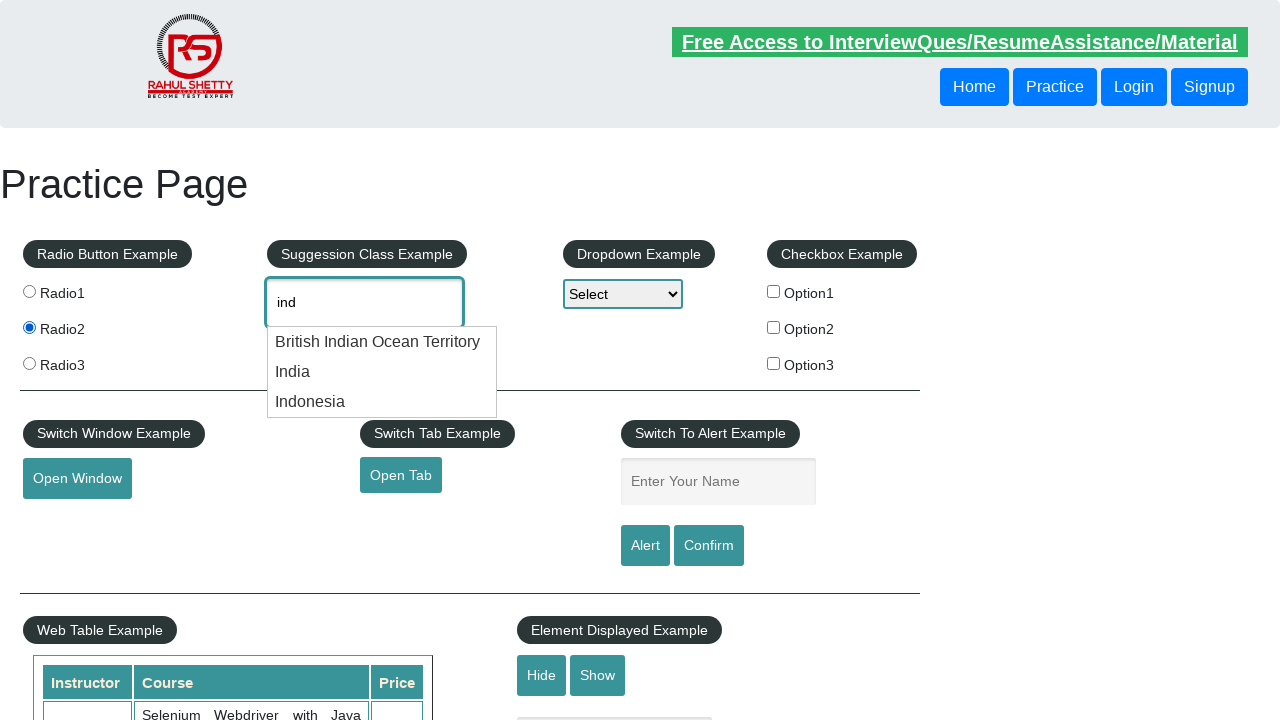

Pressed ArrowDown to navigate autocomplete options on #autocomplete
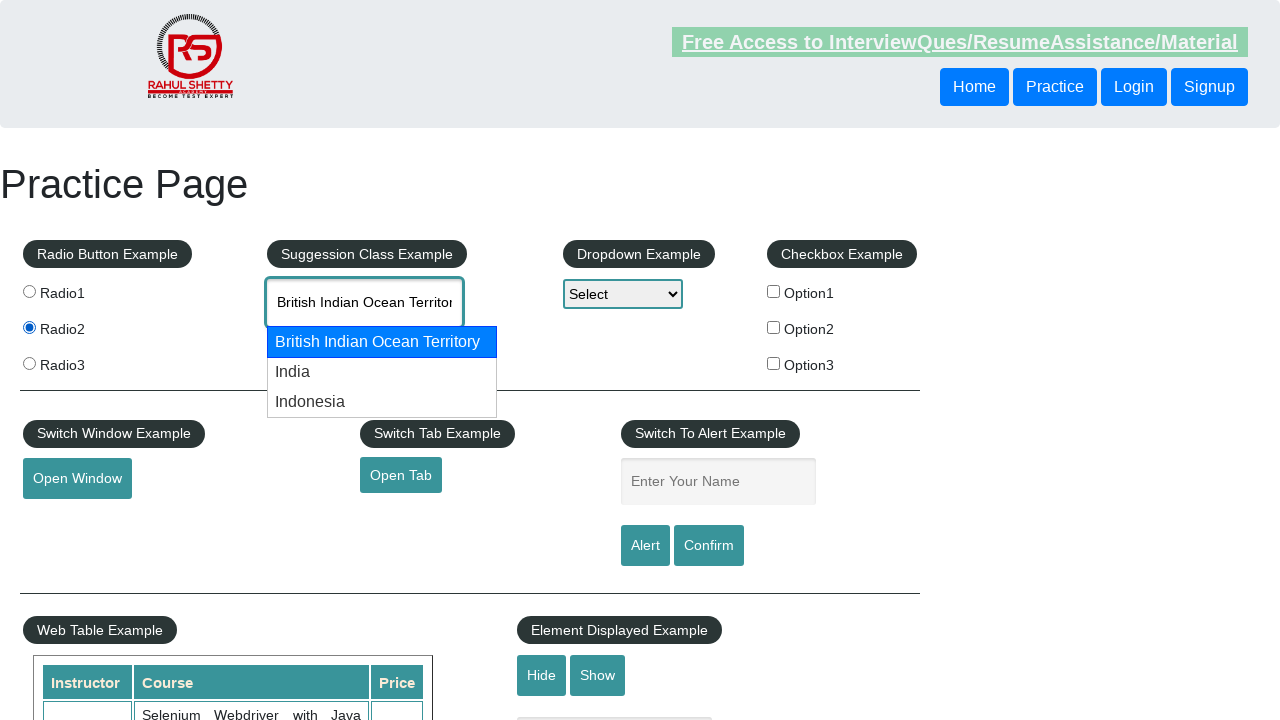

Waited 100ms between keypresses
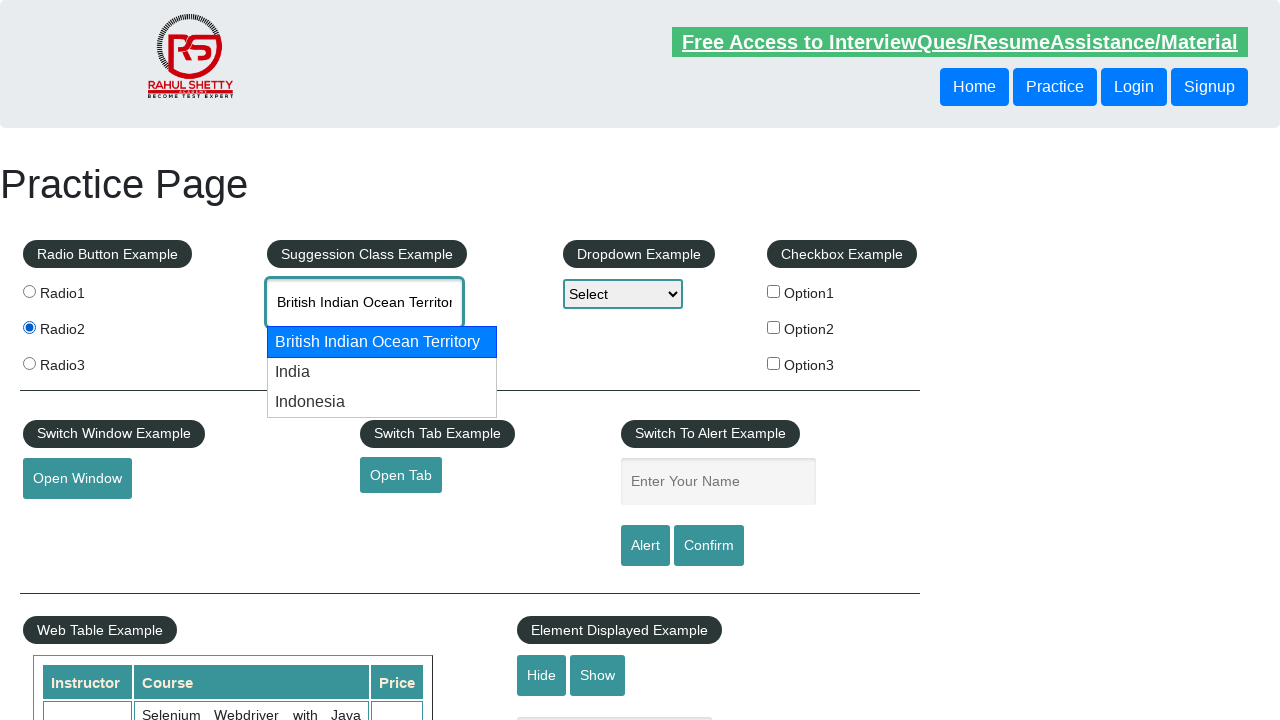

Pressed ArrowDown to navigate autocomplete options on #autocomplete
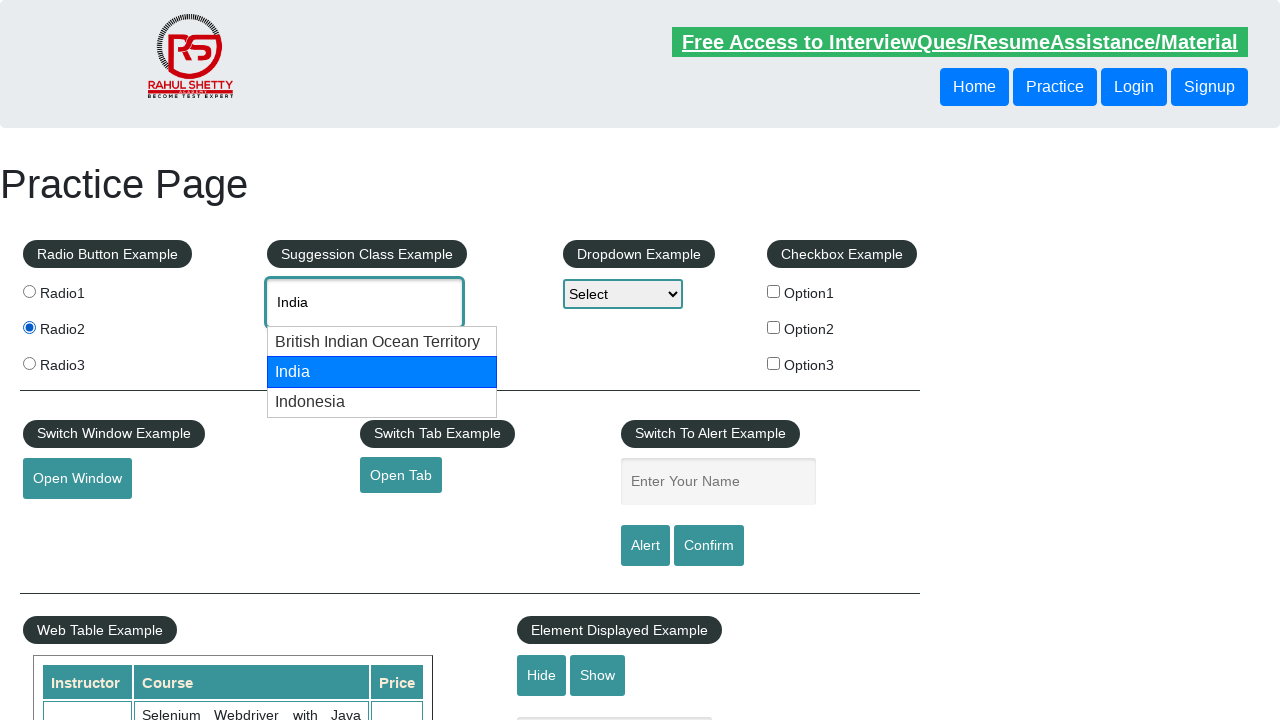

Waited 100ms between keypresses
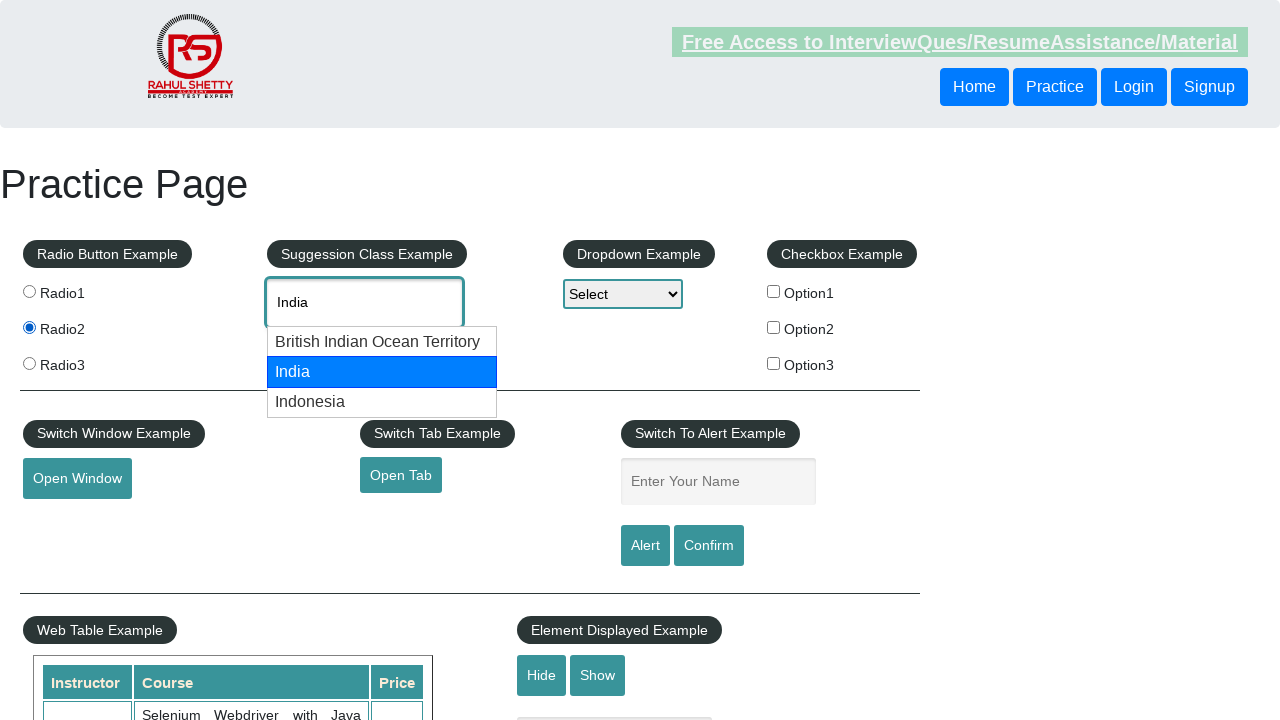

Found 'India' in autocomplete field
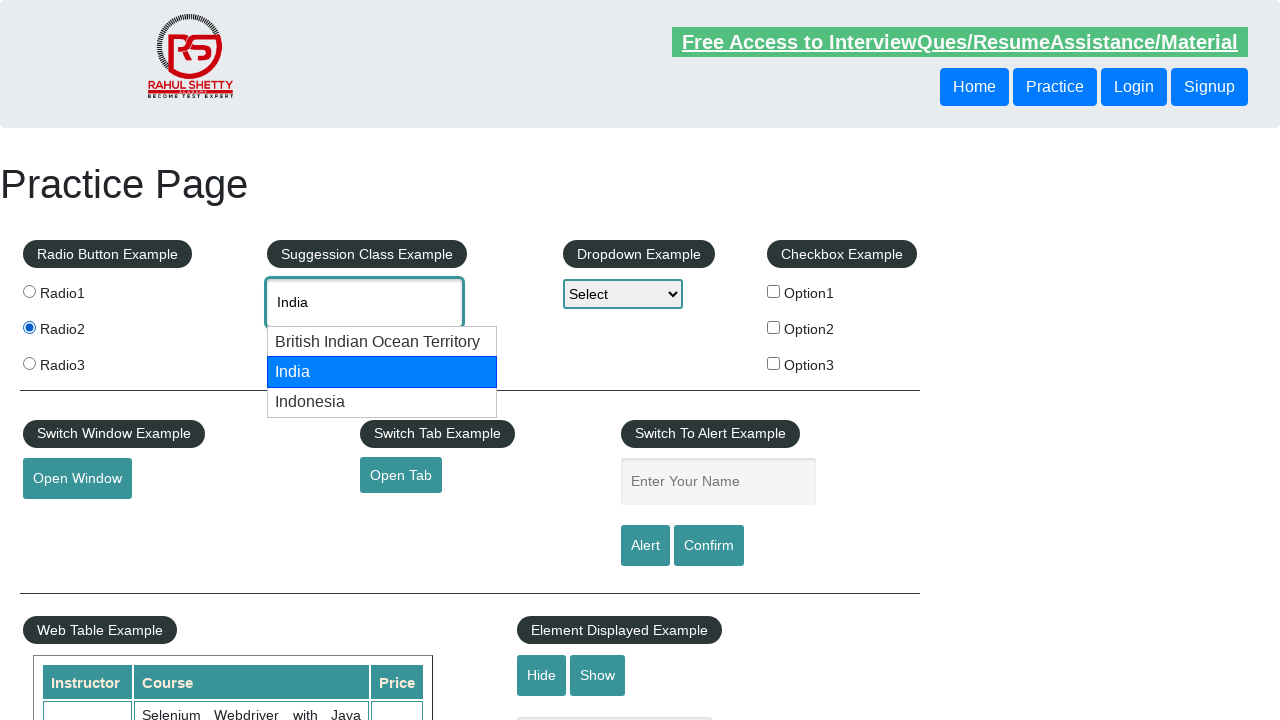

Pressed Enter to select 'India' from autocomplete on #autocomplete
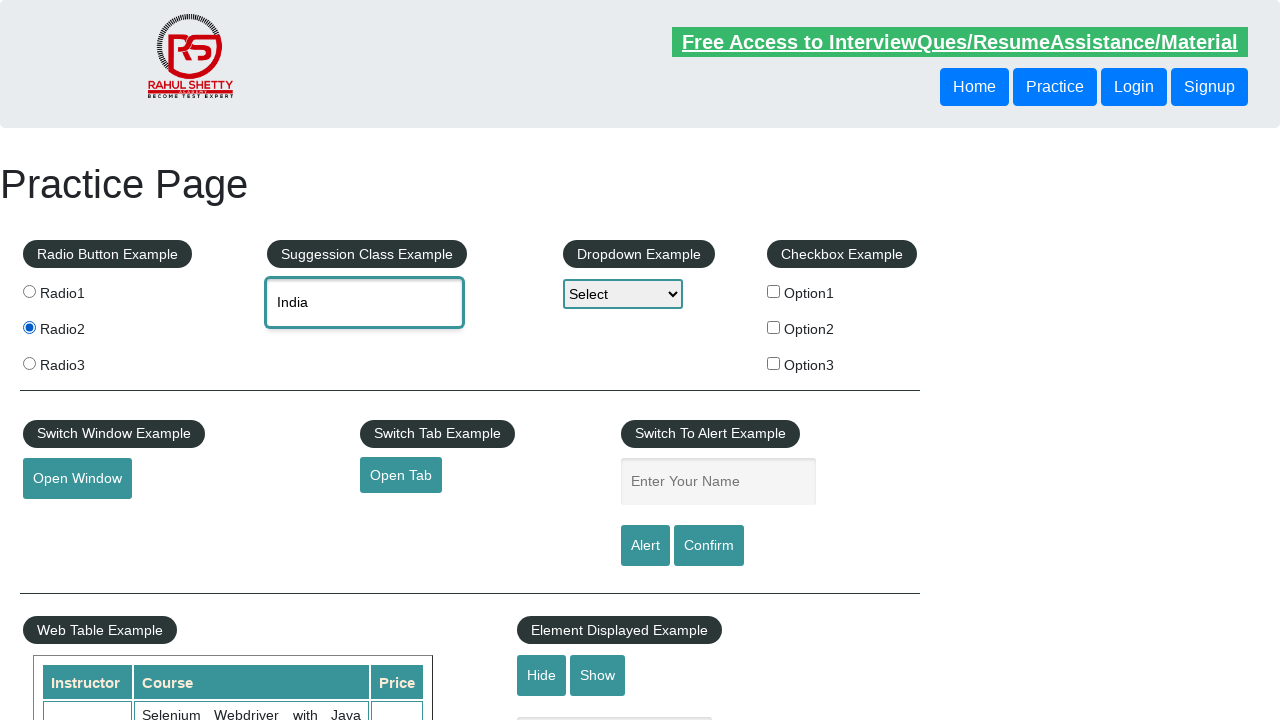

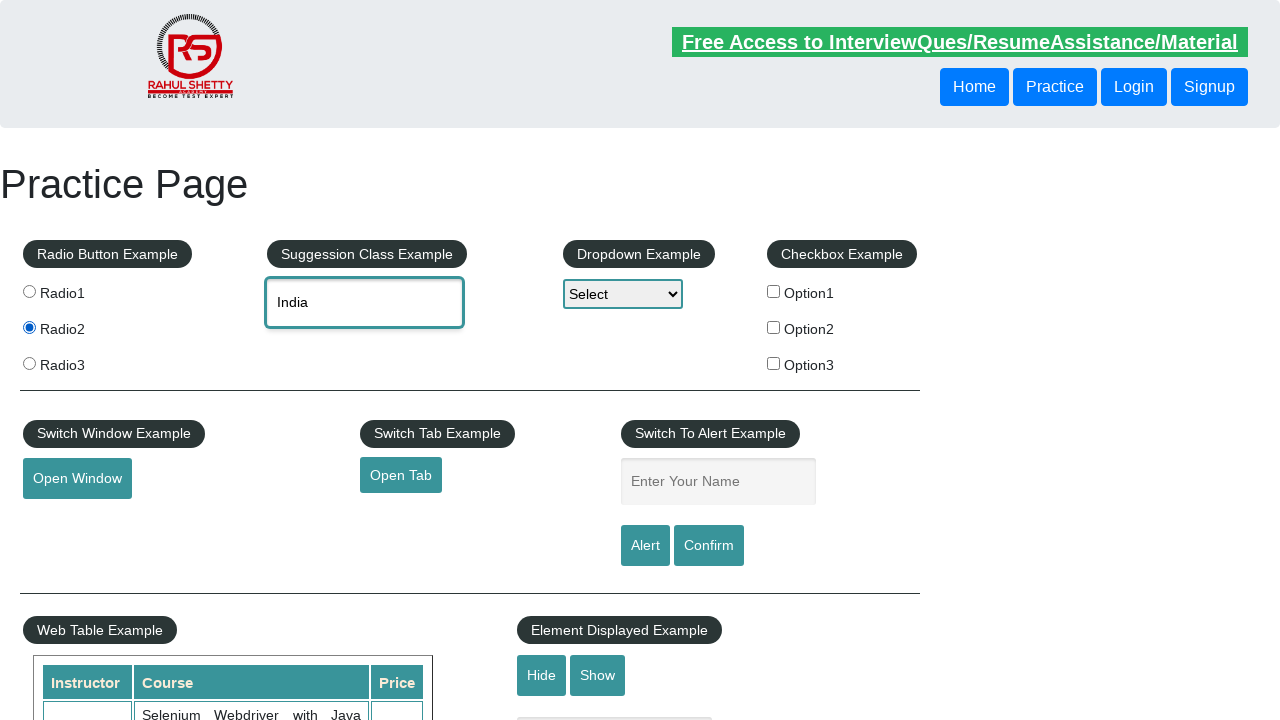